Tests that text entered in Google Translate can be deleted using the clear/clean button

Starting URL: https://translate.google.com

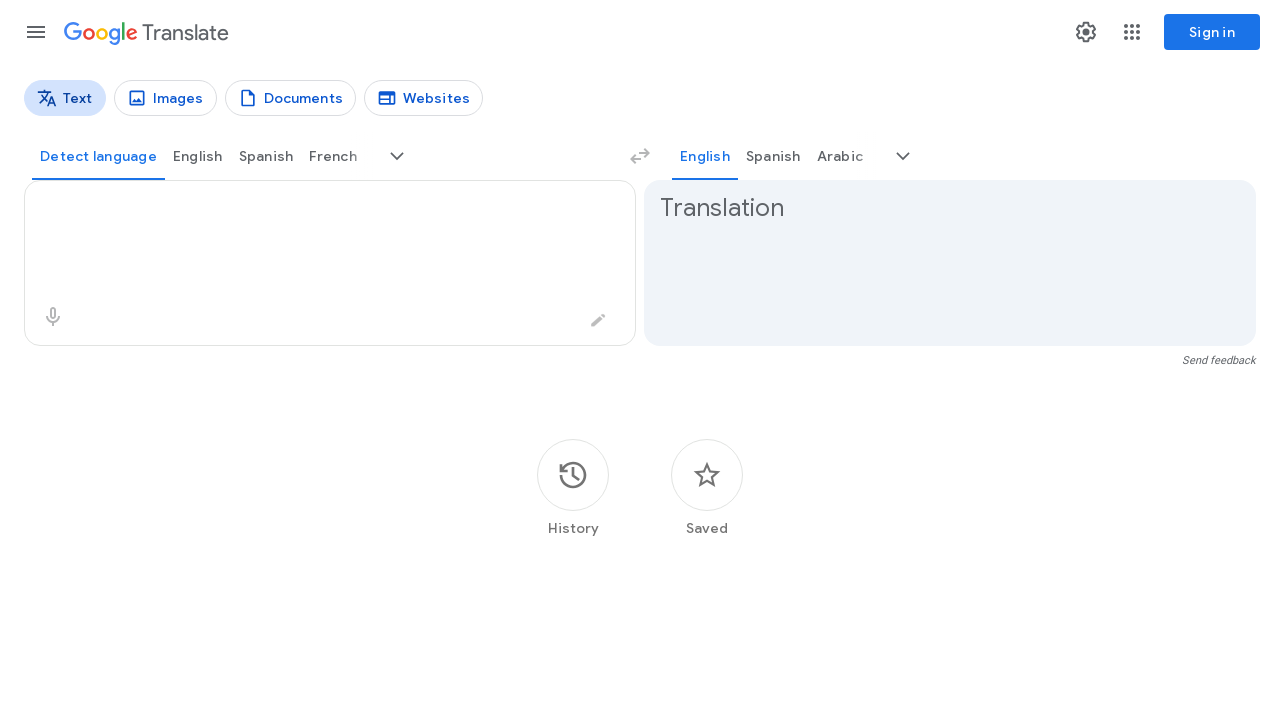

Filled source text field with Polish text to translate on textarea[aria-label='Source text']
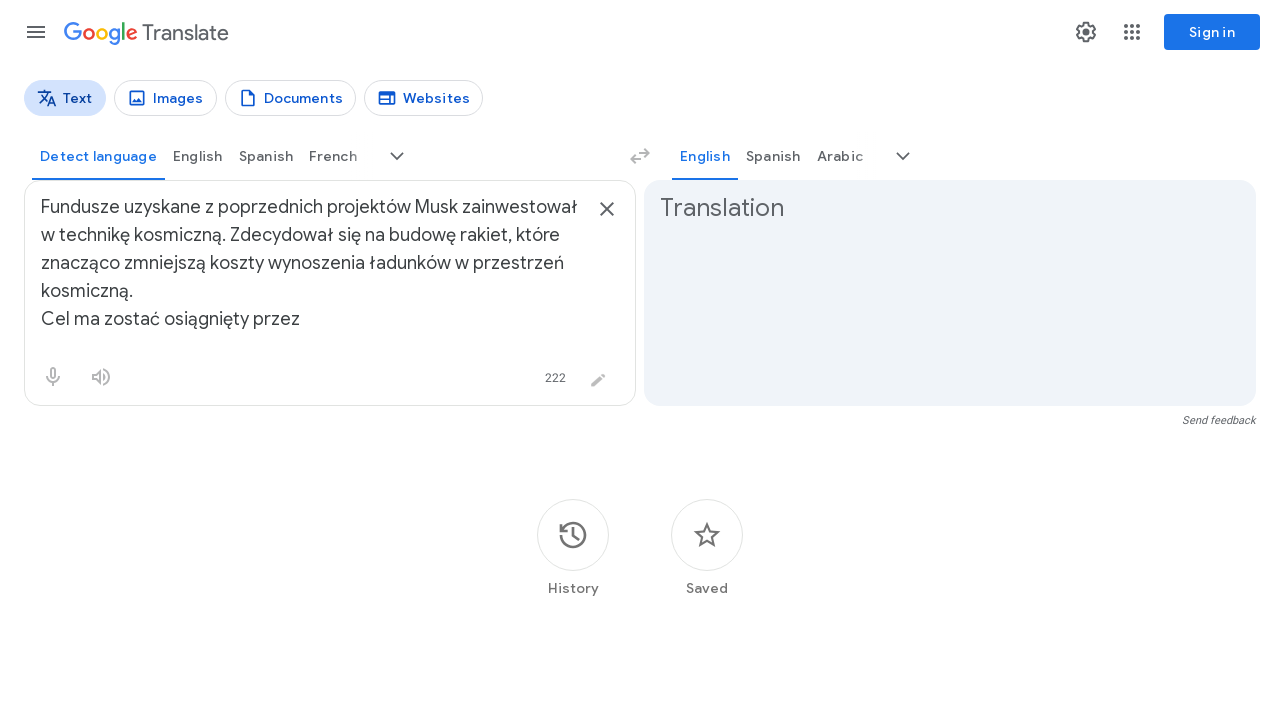

Waited 3 seconds for translation to process
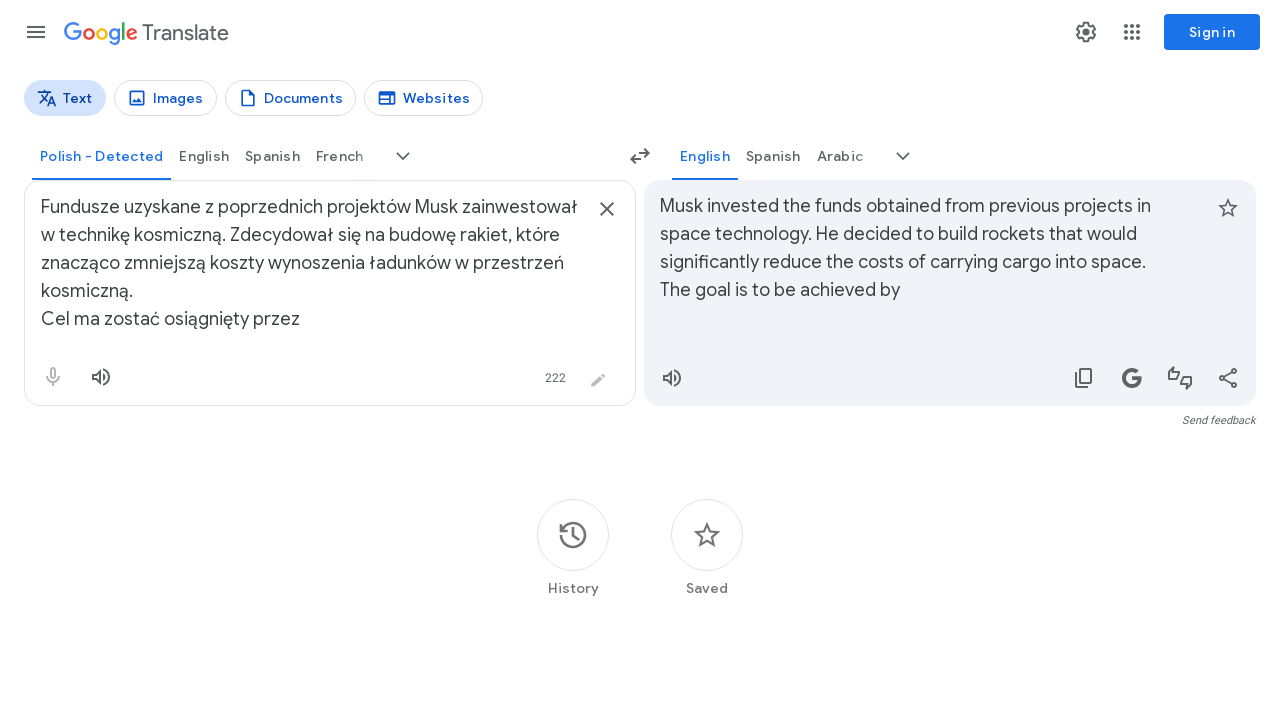

Clicked the clear/clean button to delete source text at (607, 209) on button[aria-label='Clear source text']
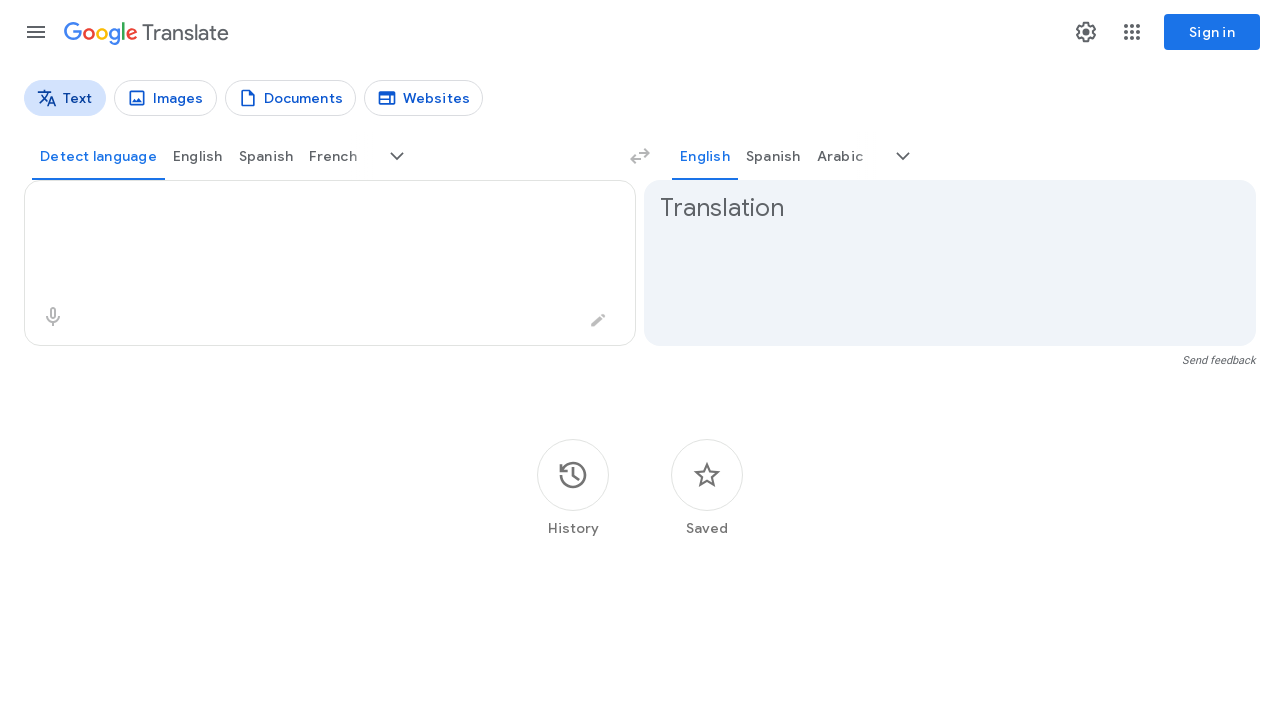

Verified that source text field is present and empty
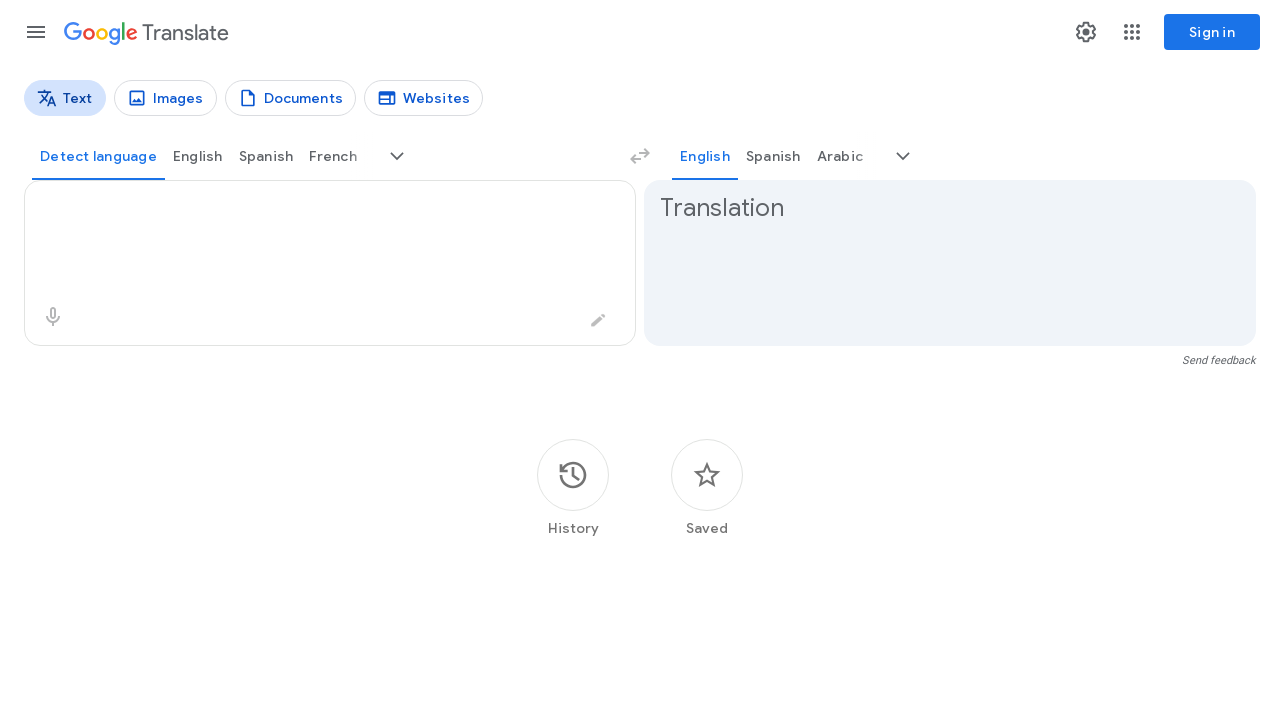

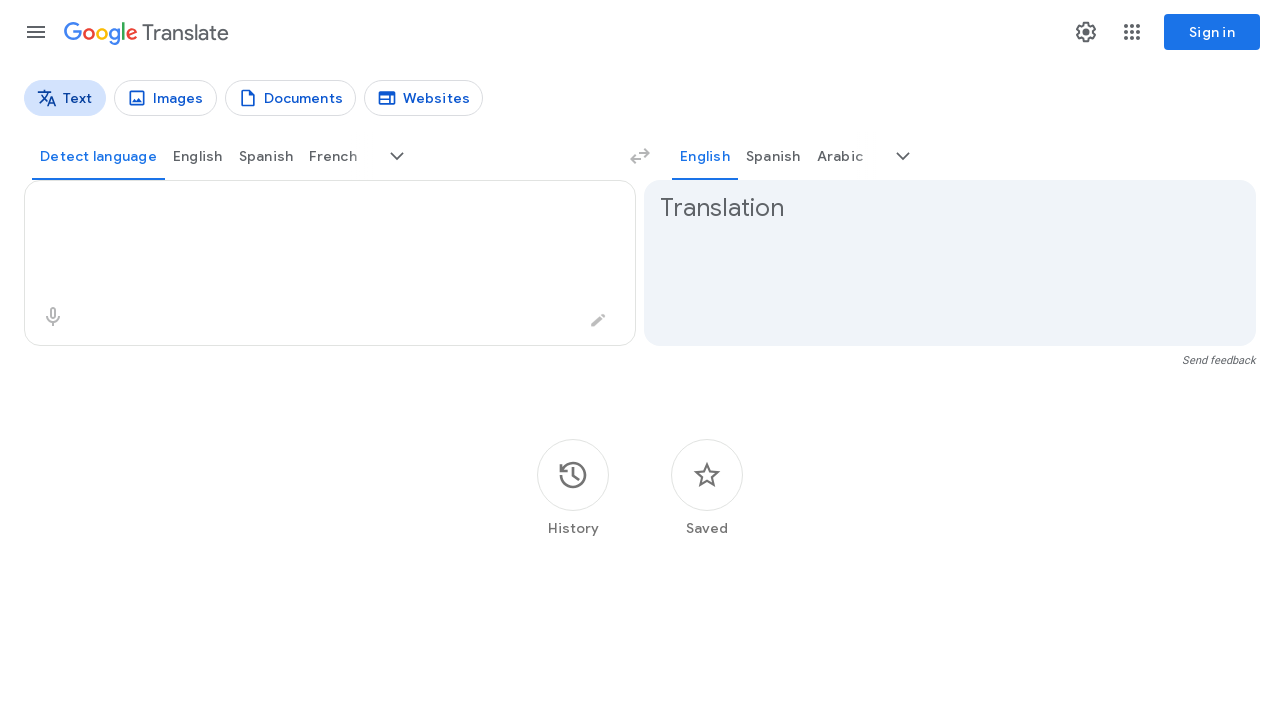